Tests handling of a simple JavaScript alert by clicking a button that triggers an alert dialog and accepting it.

Starting URL: https://testautomationpractice.blogspot.com/

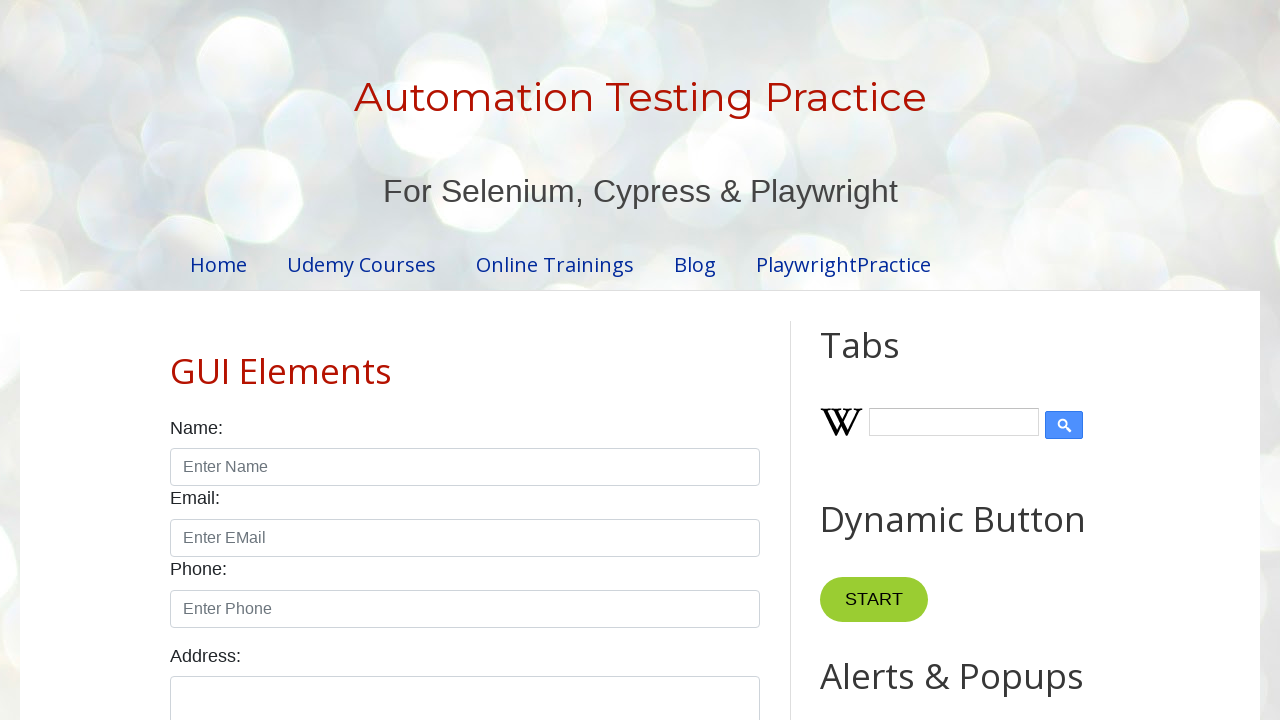

Accepted the alert dialog
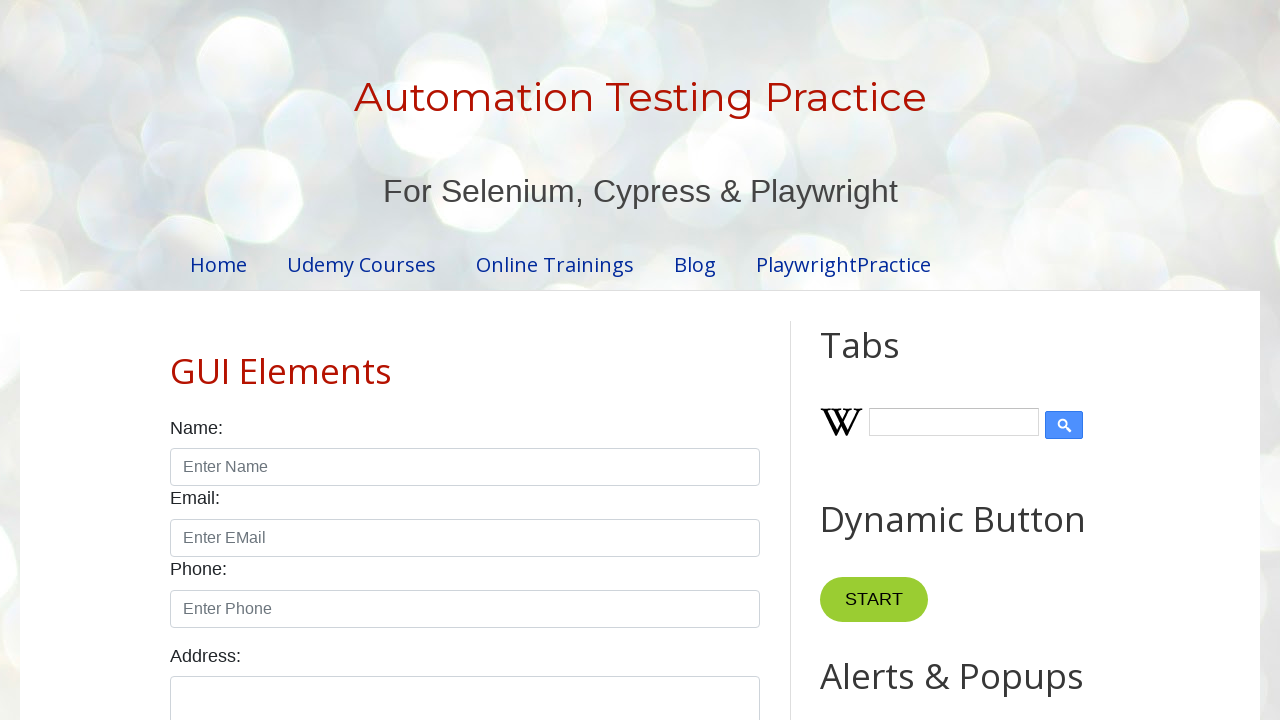

Clicked button to trigger simple alert at (888, 361) on button[onclick='myFunctionAlert()']
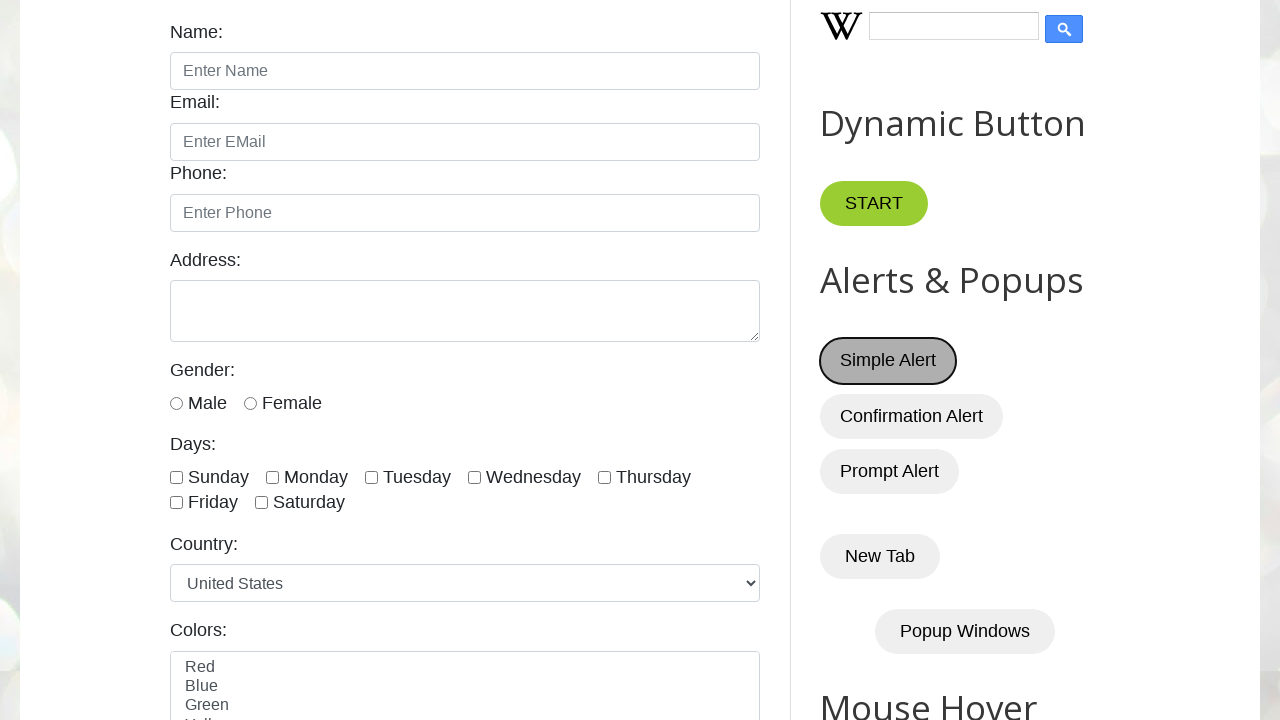

Waited for alert dialog to be handled
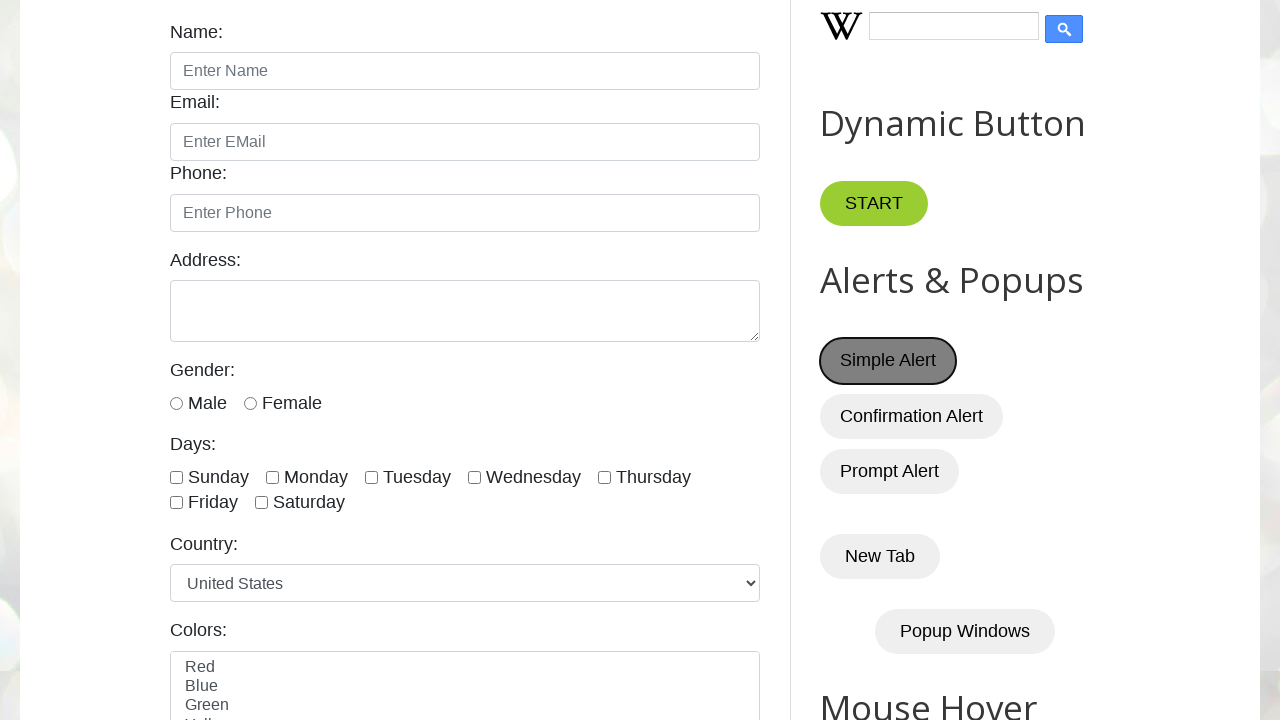

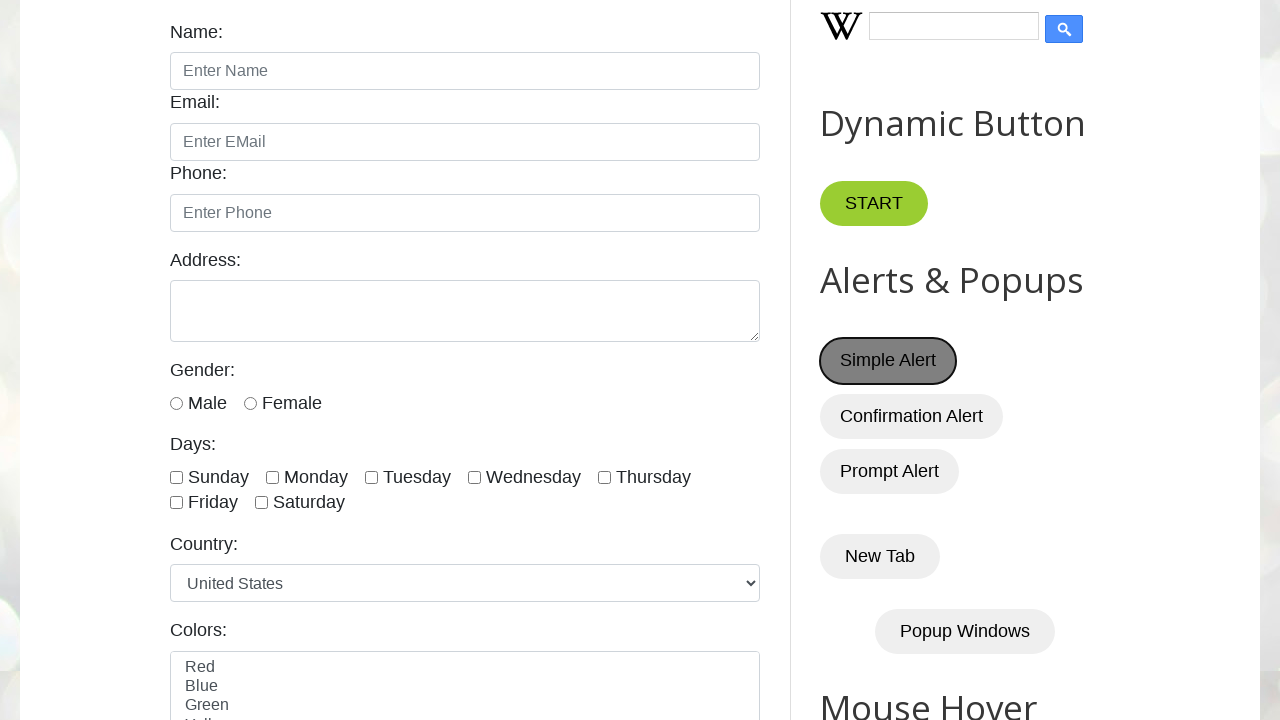